Tests dynamic content loading by clicking a start button and verifying the "Hello World!" message appears

Starting URL: http://the-internet.herokuapp.com/dynamic_loading/2

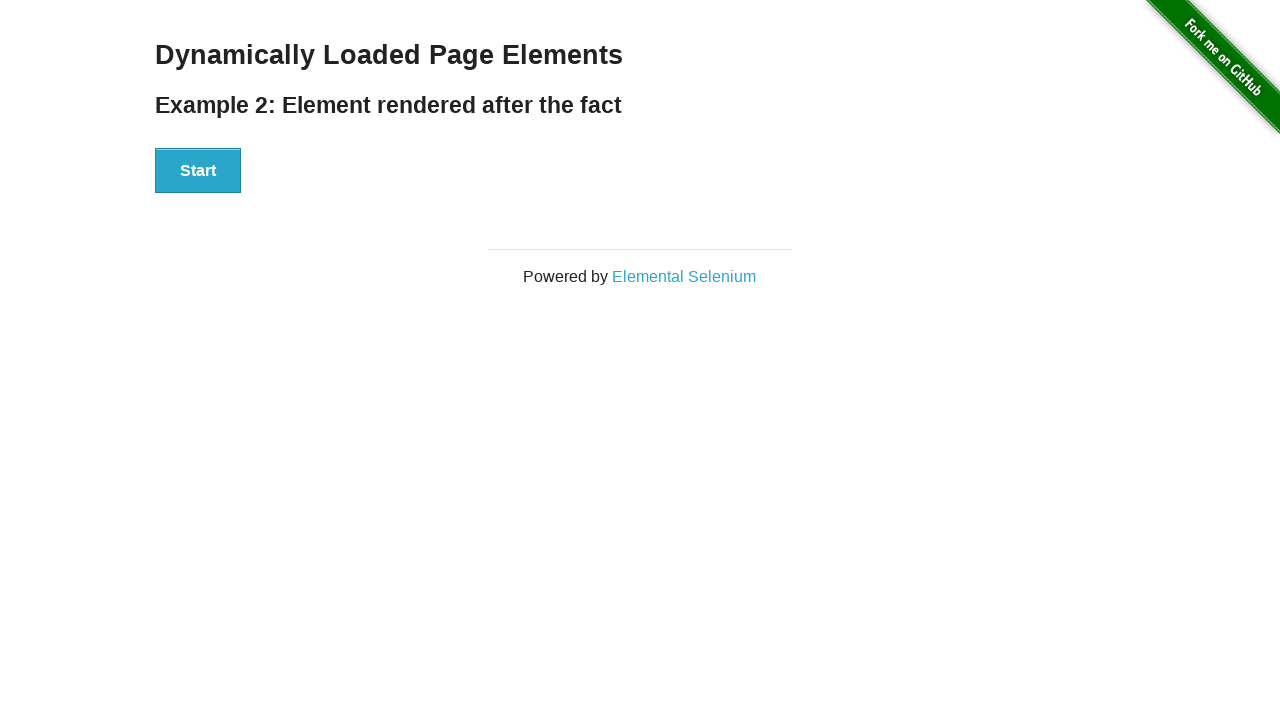

Clicked start button to trigger dynamic content loading at (198, 171) on xpath=//div[@id='start']/button
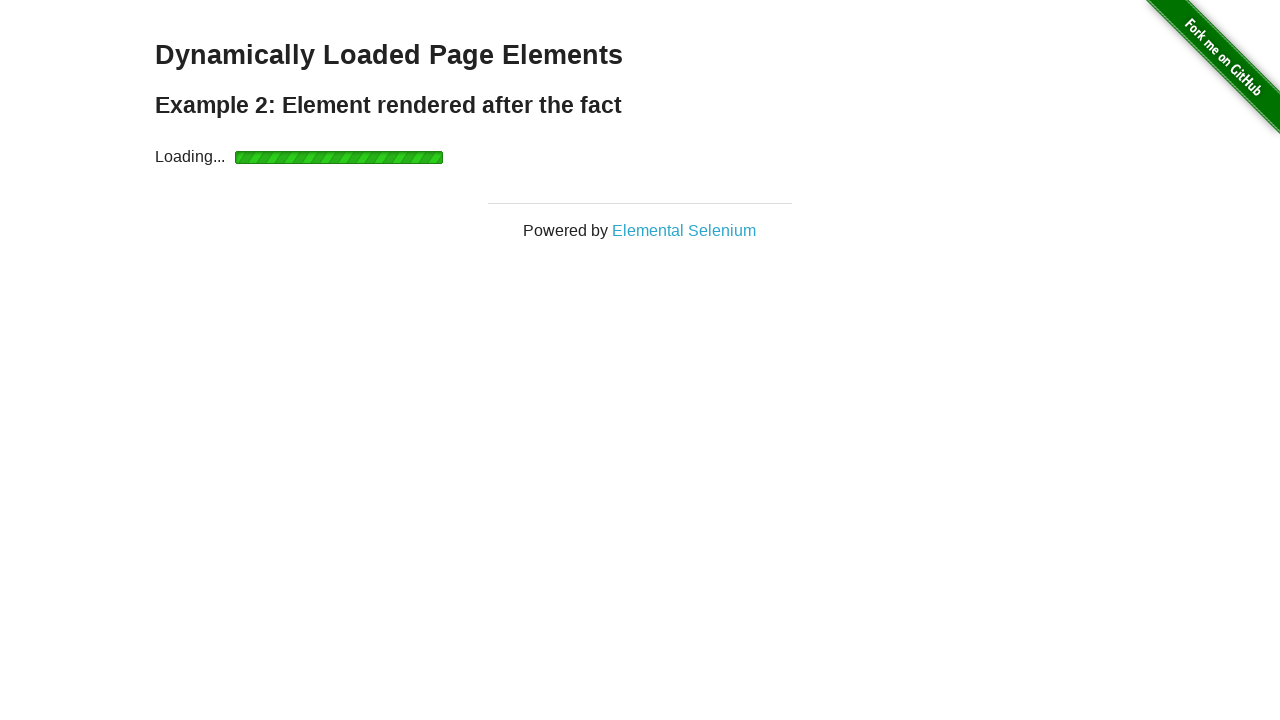

Waited for 'Hello World!' message to appear
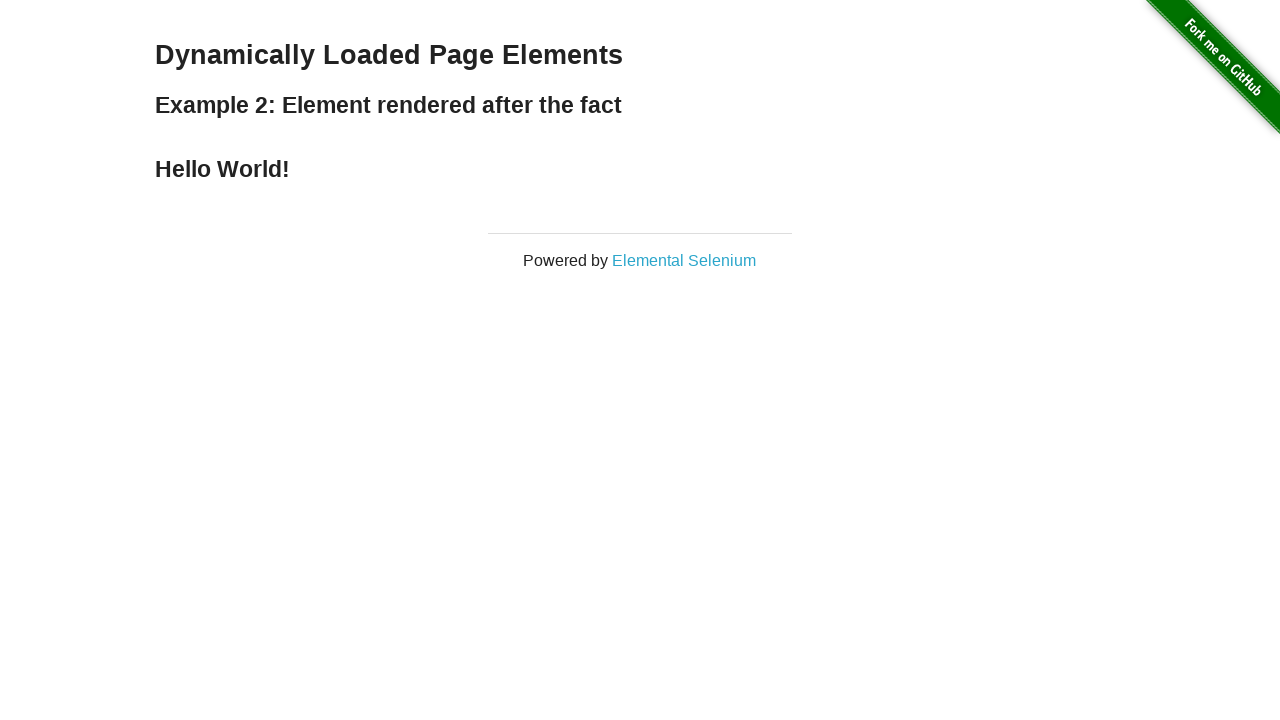

Verified 'Hello World!' message is displayed
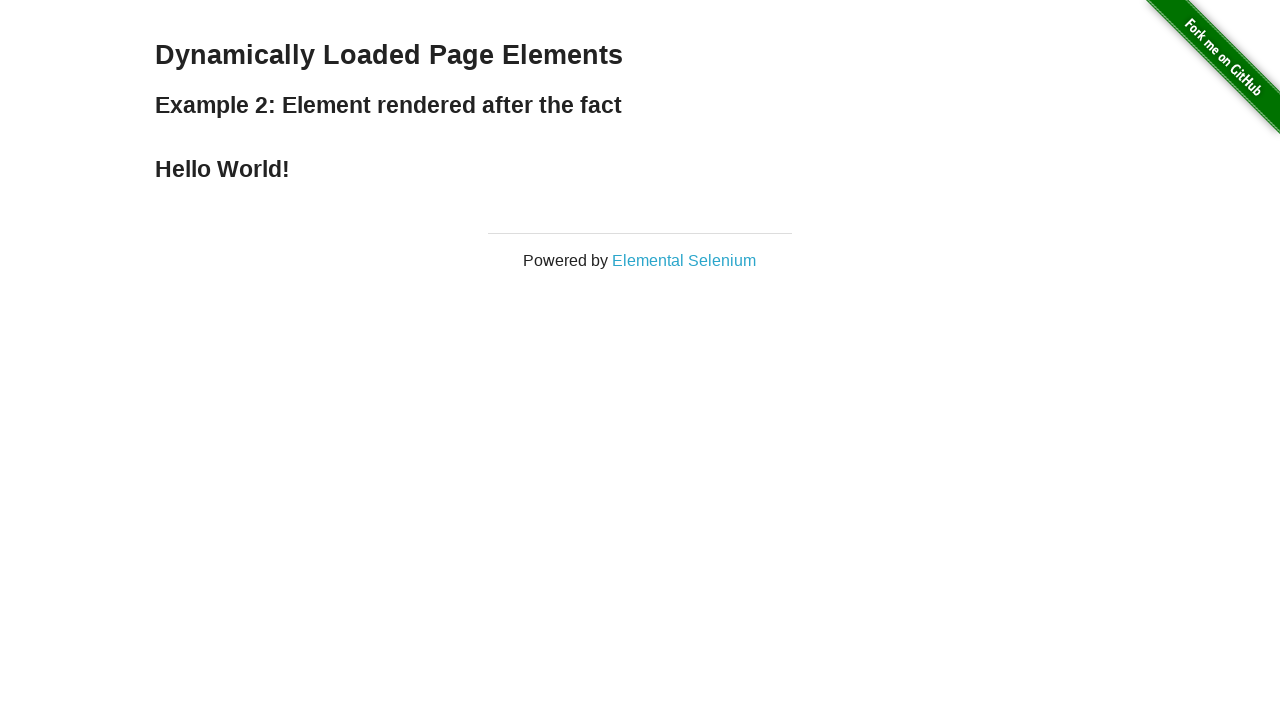

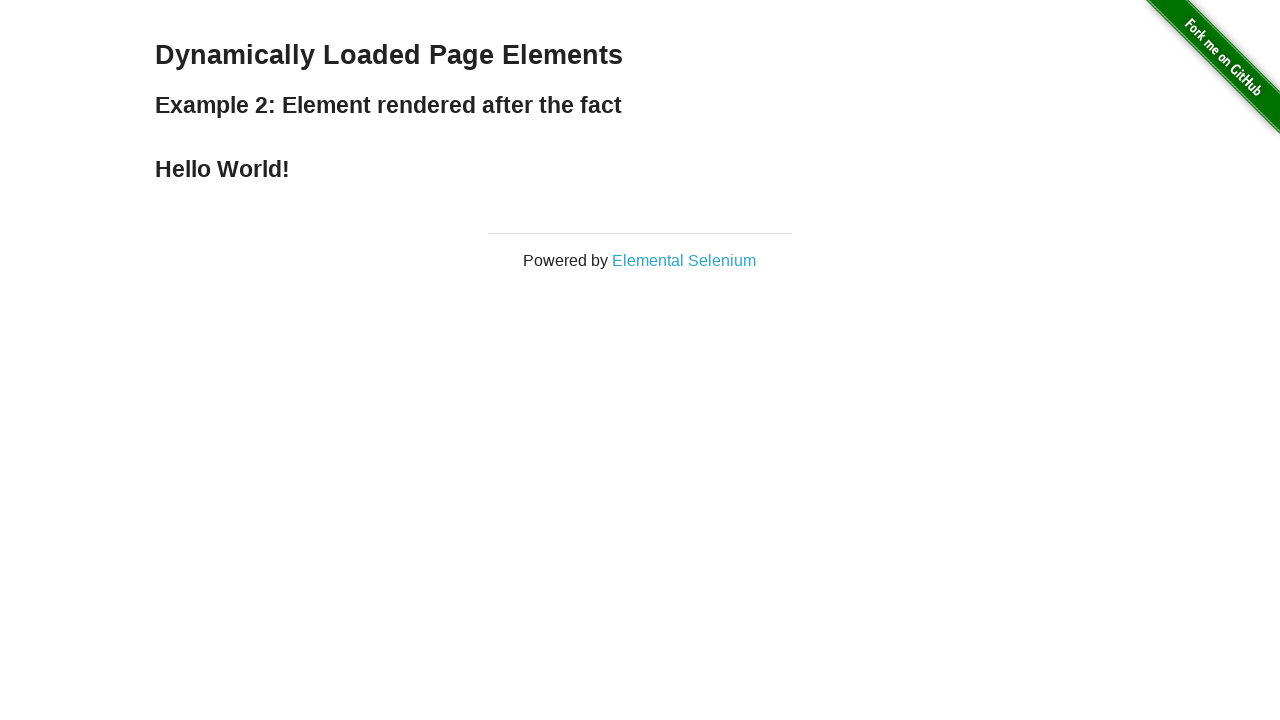